Waits for price to reach $100, clicks a button to reveal a math problem, calculates the answer using a logarithmic formula, and submits the solution

Starting URL: http://suninjuly.github.io/explicit_wait2.html

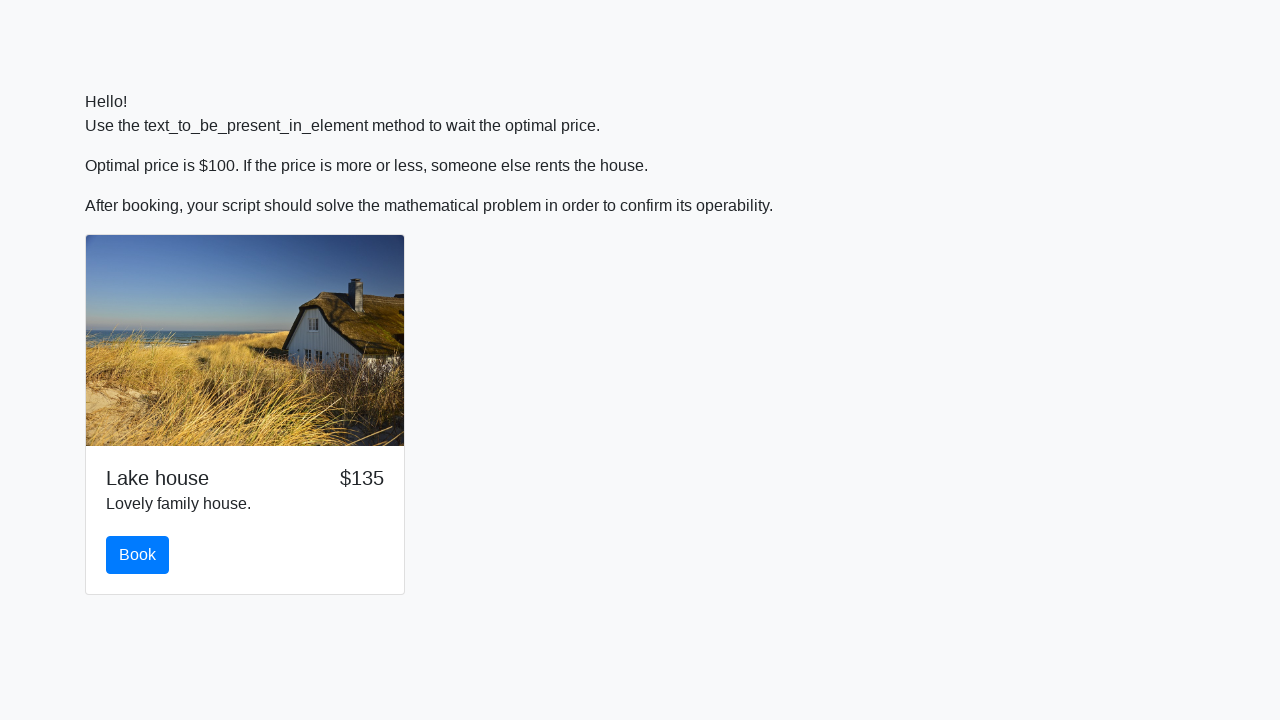

Price reached $100
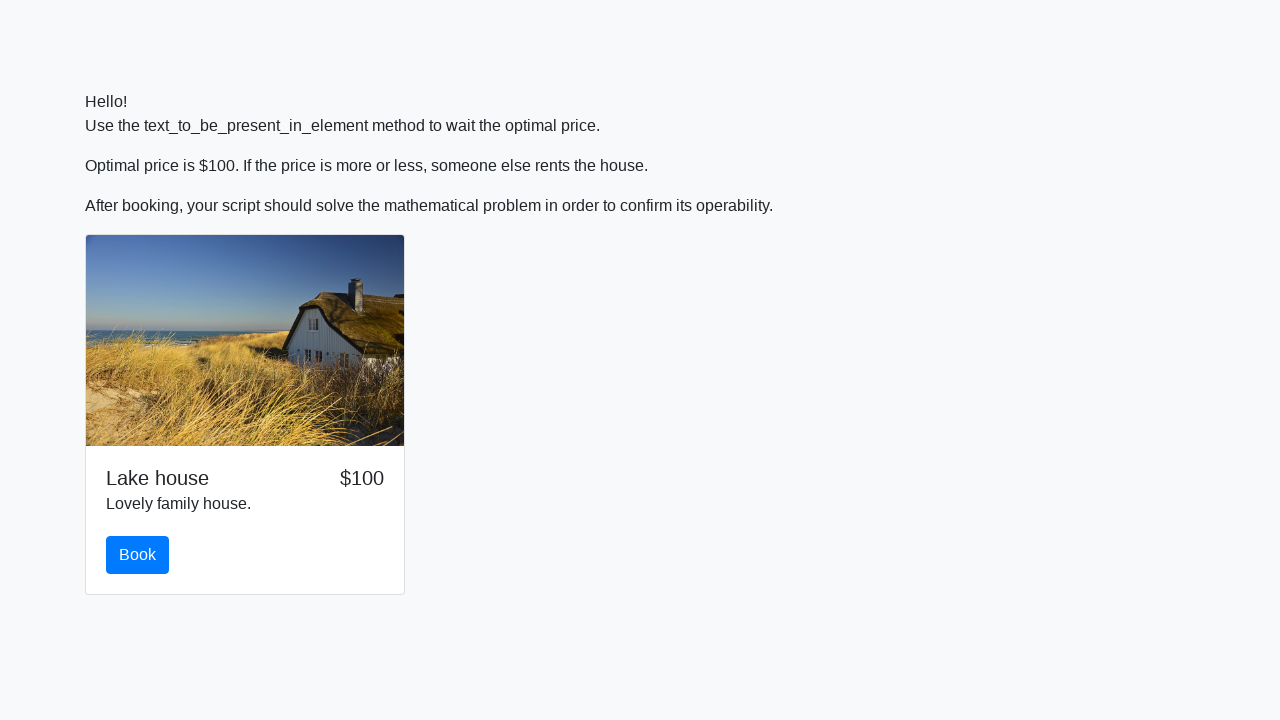

Clicked button to reveal math problem at (138, 555) on button
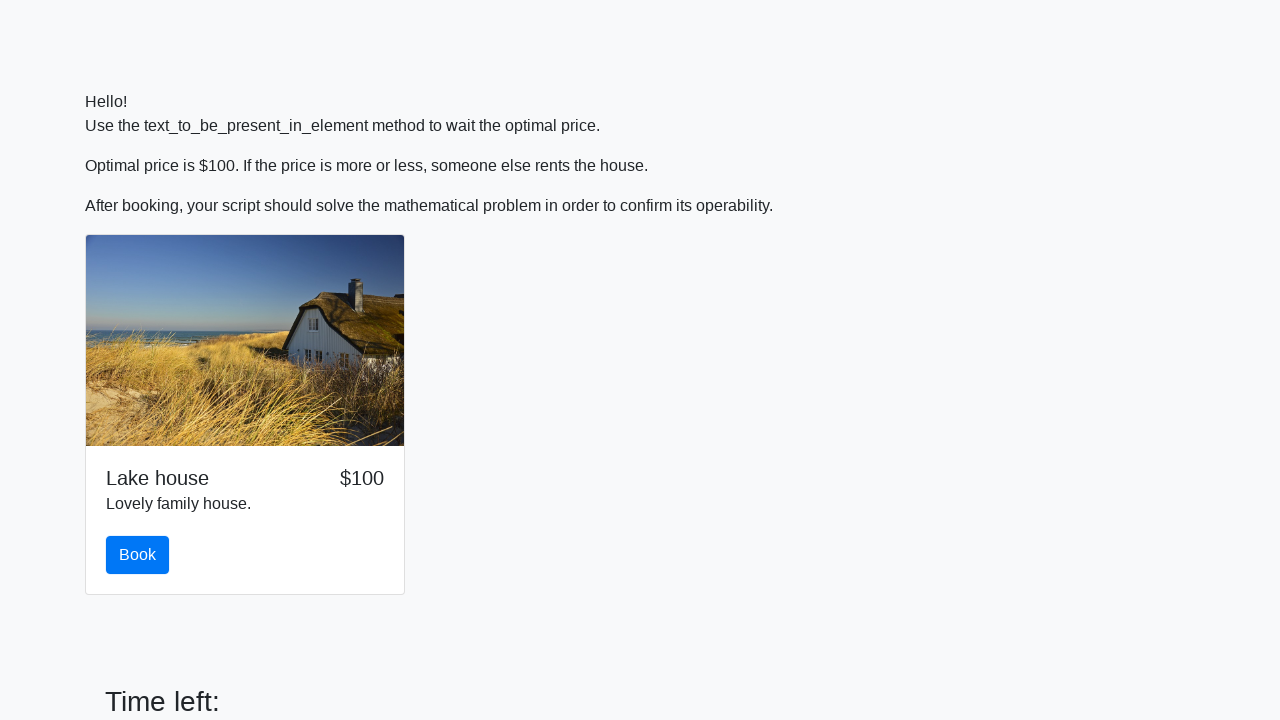

Retrieved x value: 44
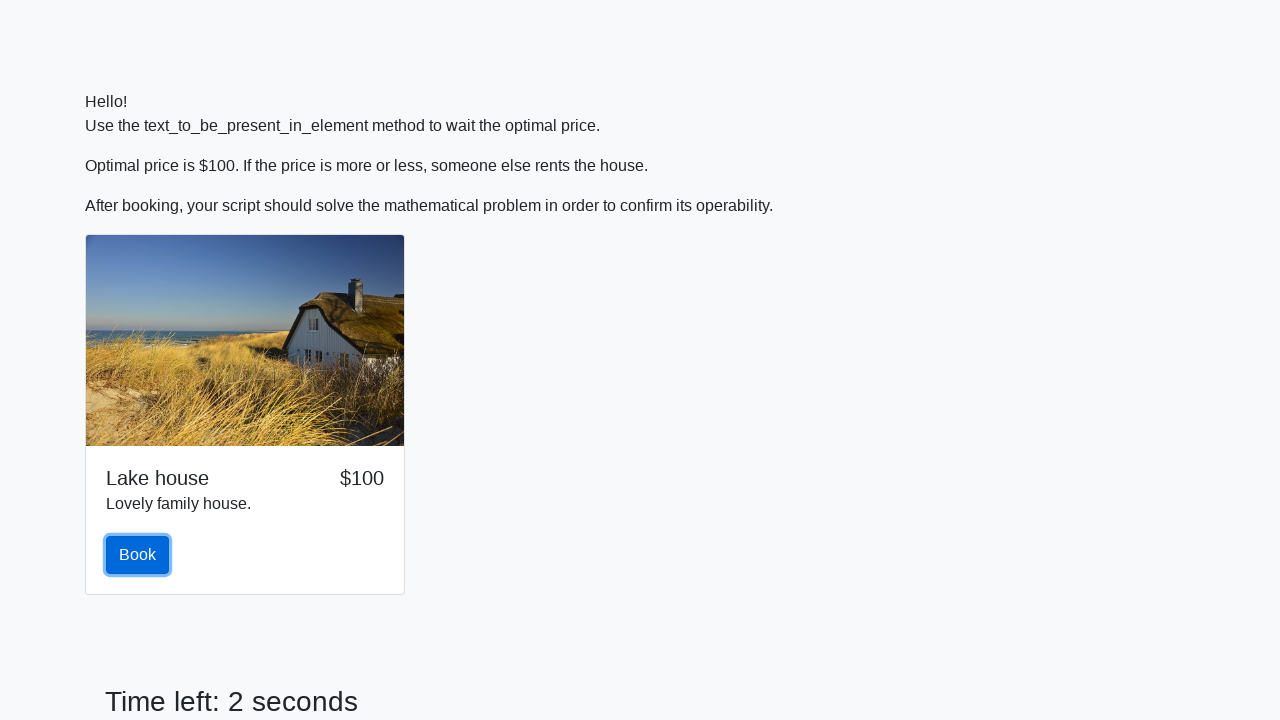

Calculated answer using logarithmic formula: -1.5491752325109052
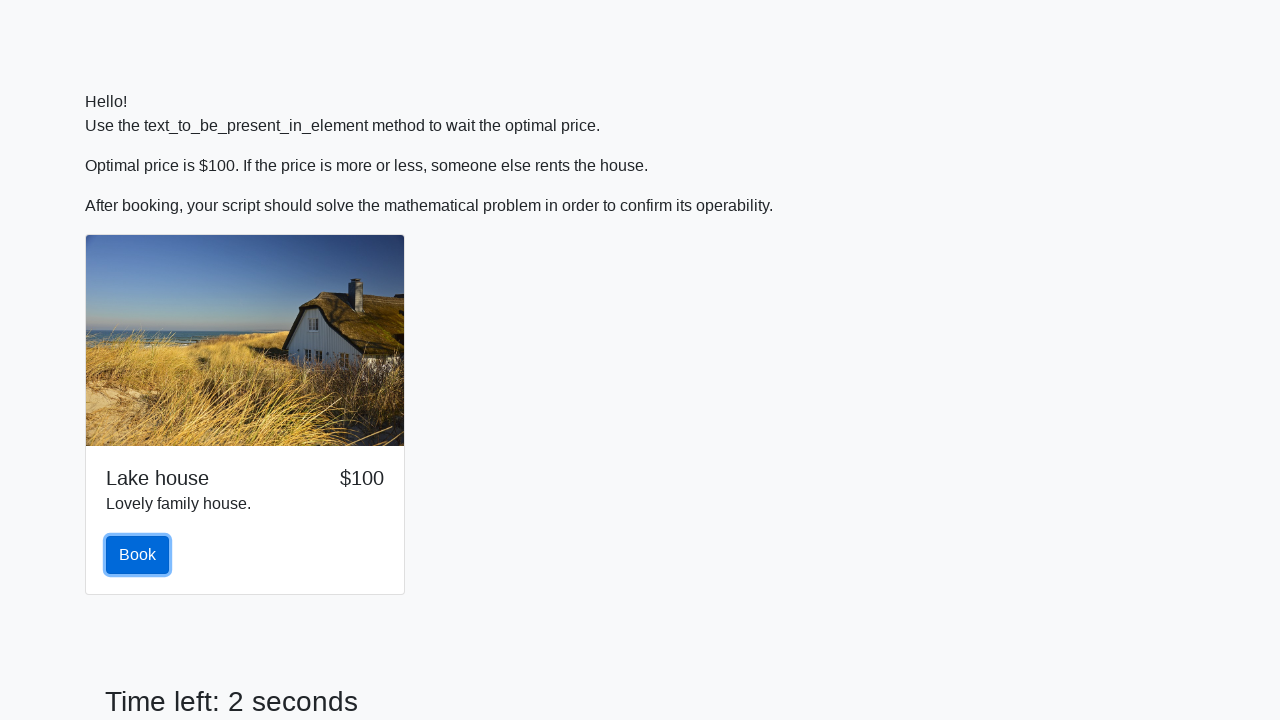

Filled answer field with calculated value: -1.5491752325109052 on .form-group #answer
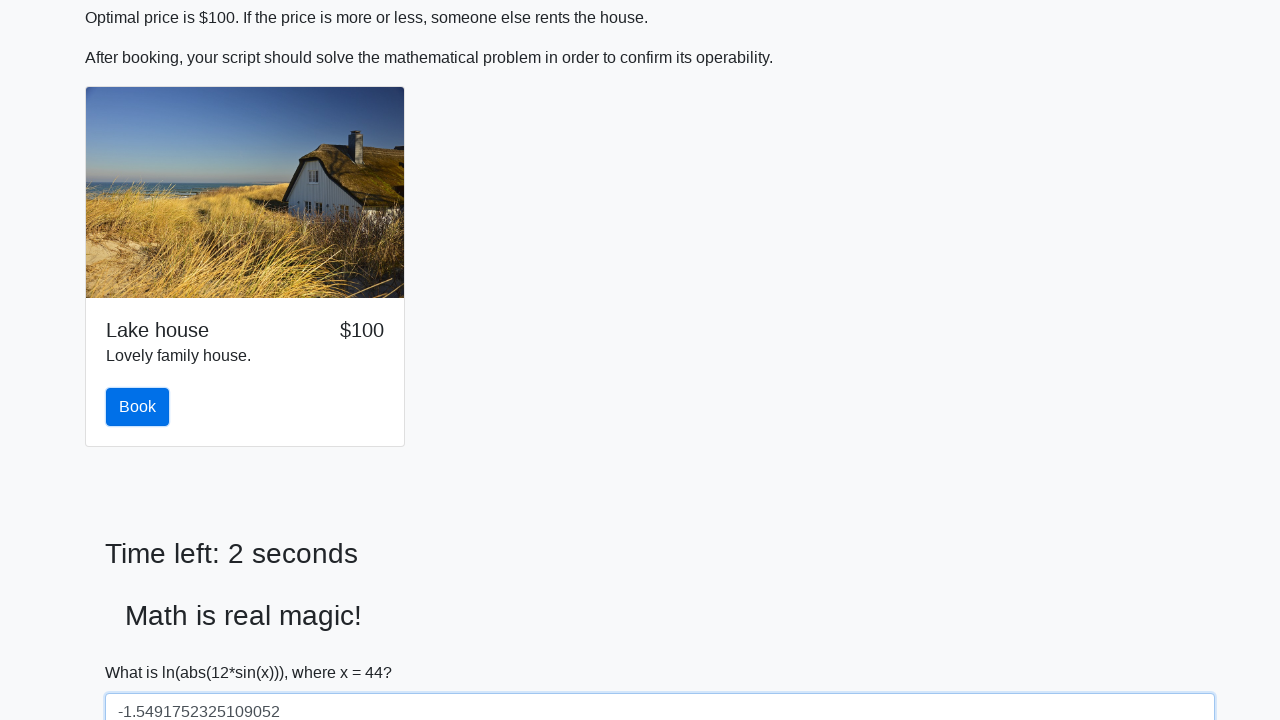

Clicked solve button to submit solution at (143, 651) on .form-group #solve
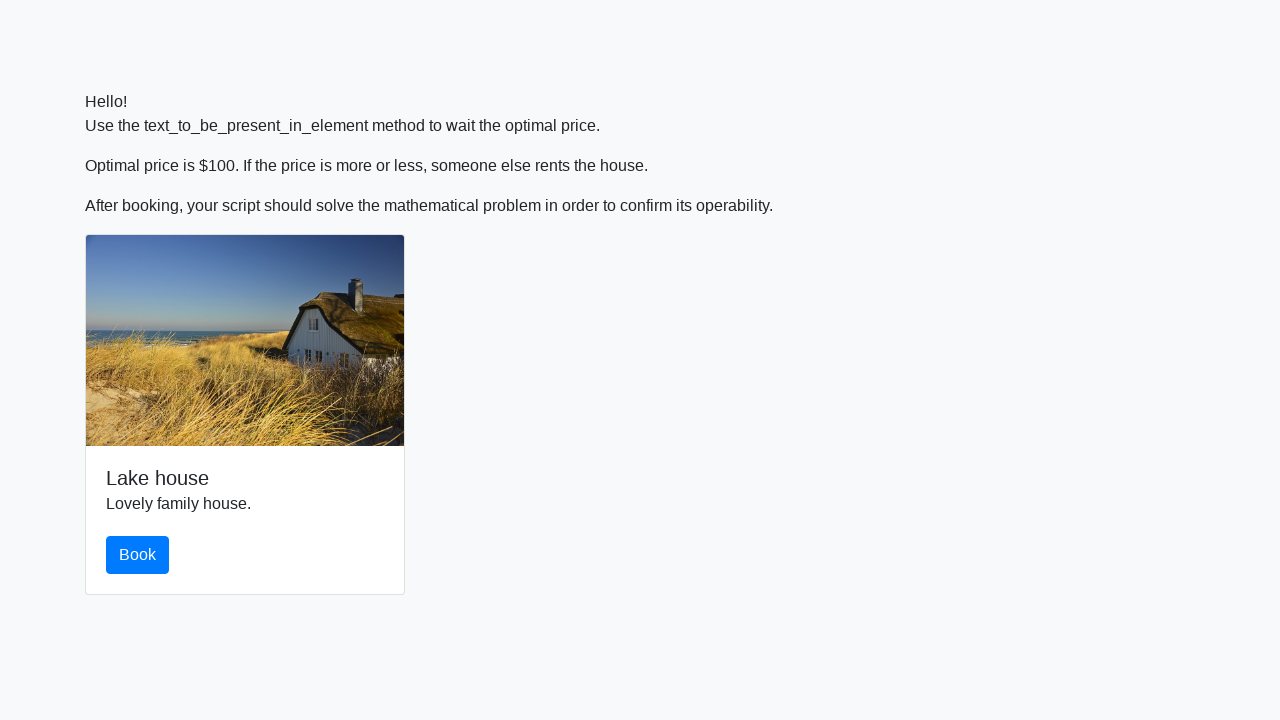

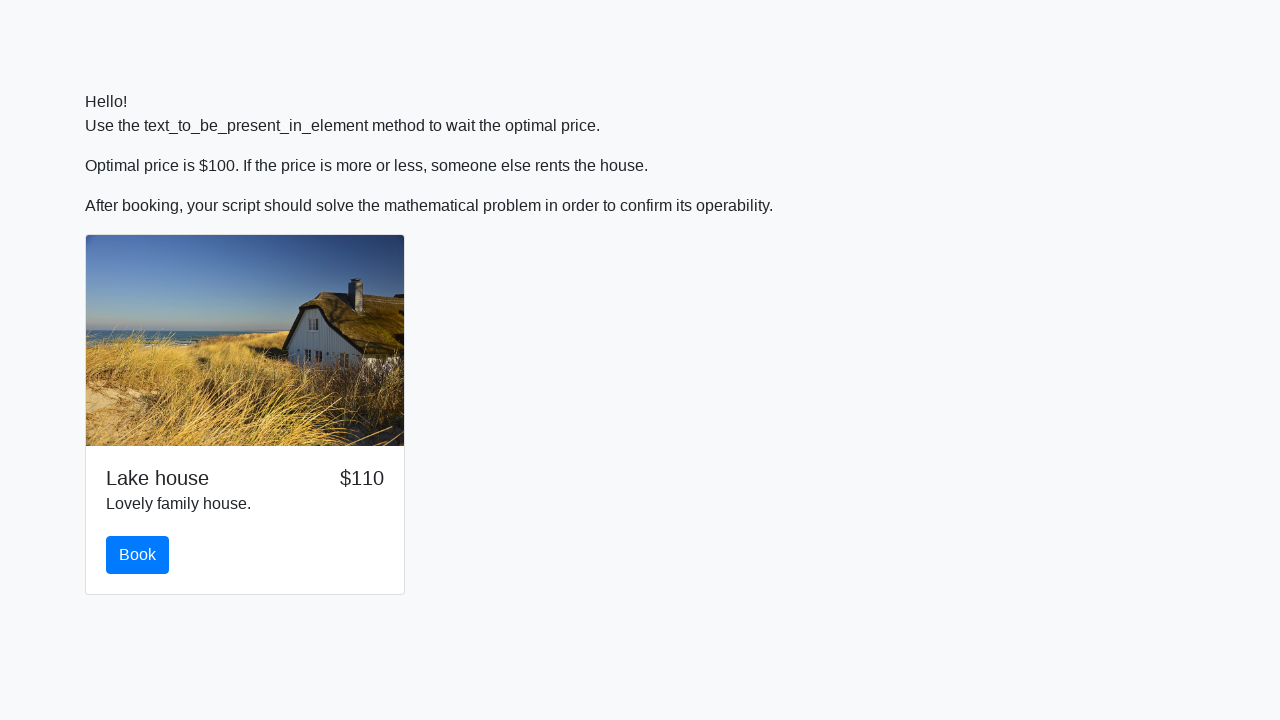